Tests the column division calculator by dividing 6 by 2 and verifying the result is 3

Starting URL: https://ru.onlinemschool.com/

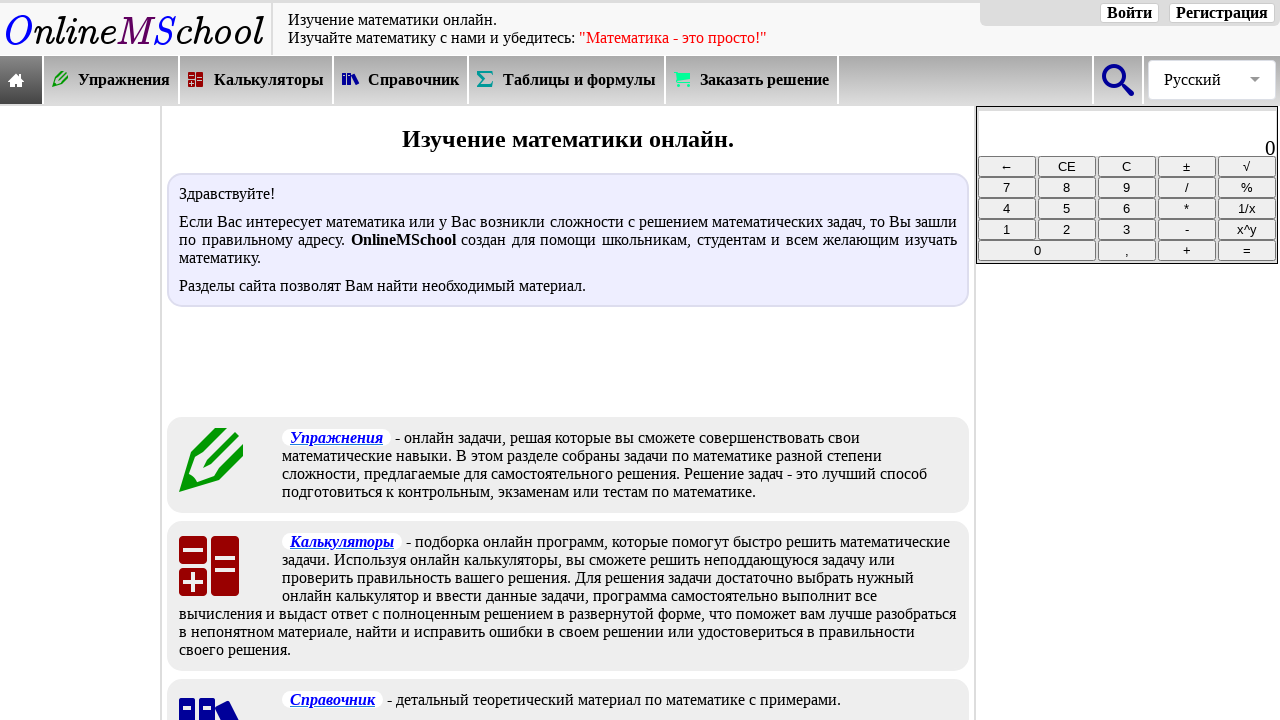

Waited for calculators section selector to load
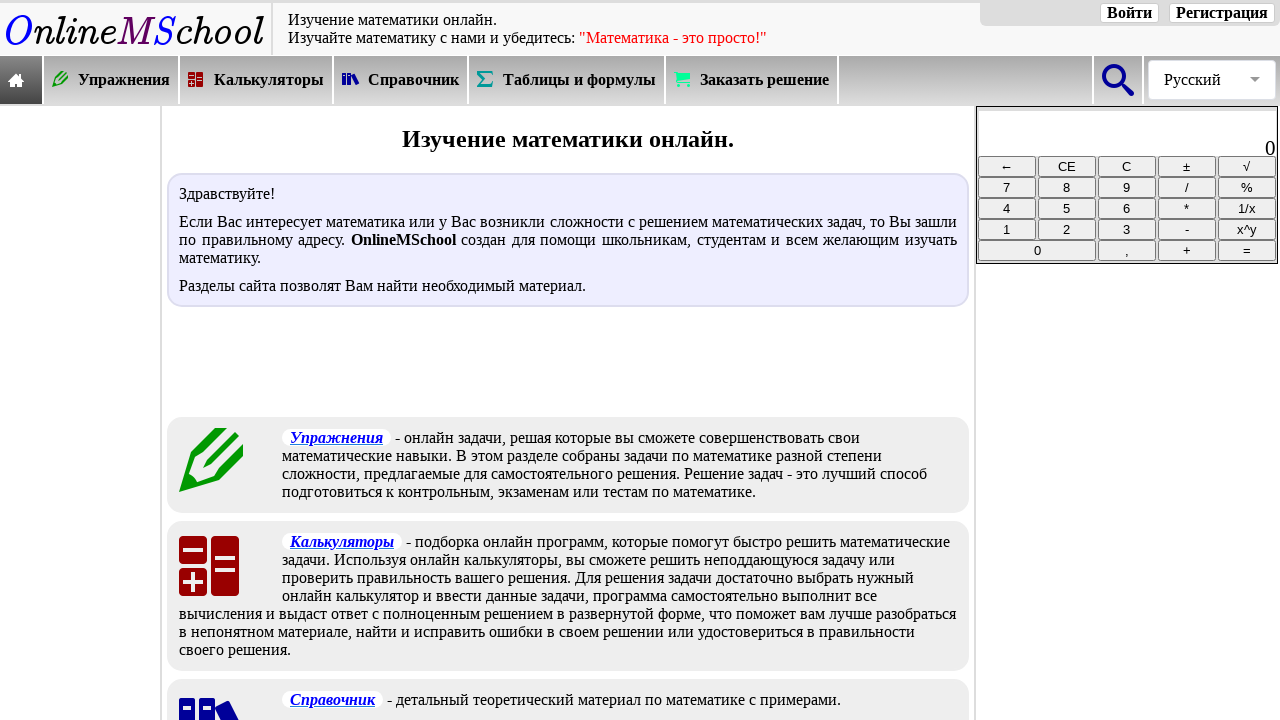

Clicked on calculators section at (269, 80) on xpath=//*[@id="oms_body1"]/header/nav/div[2]/div[3]/a/div/div[2]
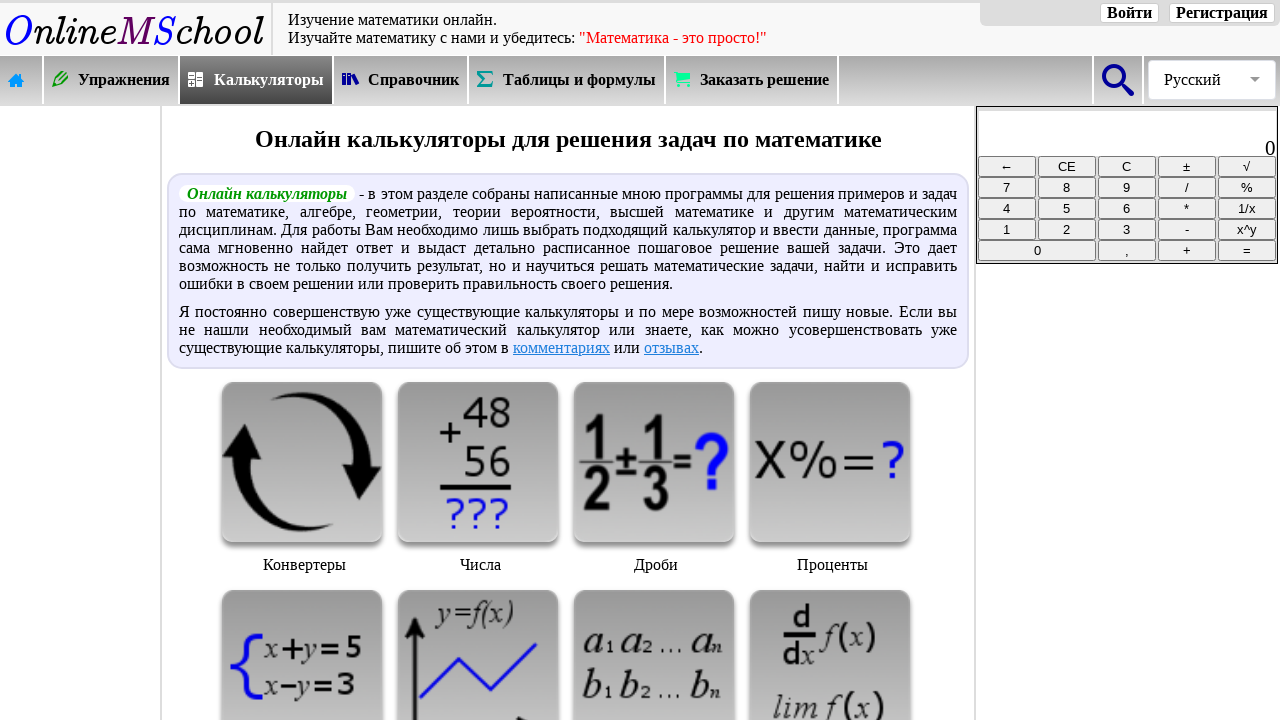

Waited for arithmetic calculators selector to load
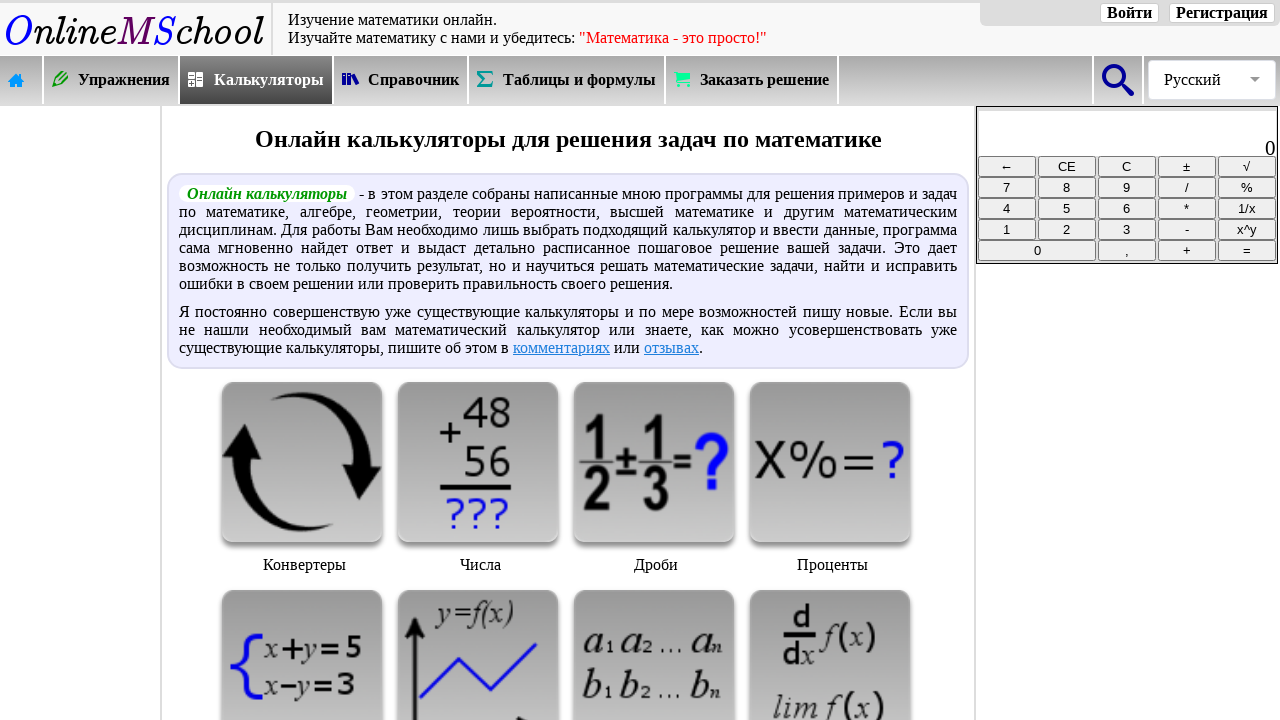

Clicked on arithmetic calculators at (478, 462) on xpath=//*[@id="oms_center_block"]/div[3]/div[2]/img
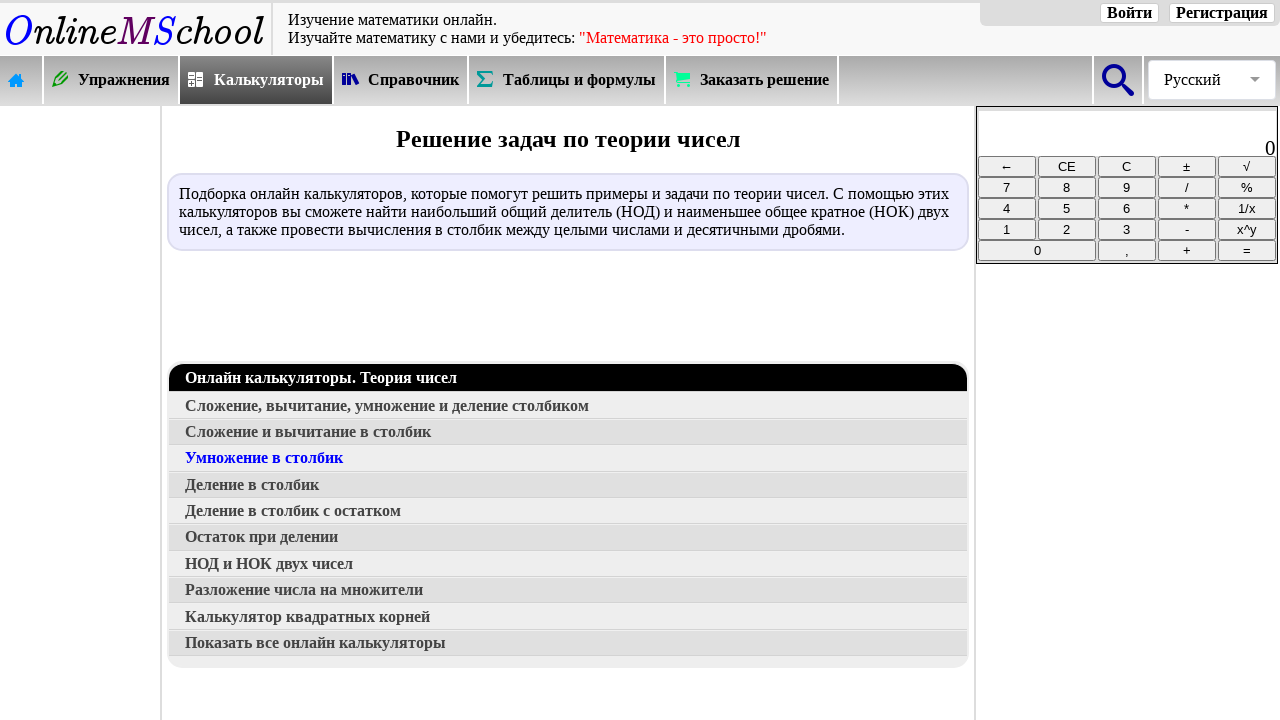

Waited for column division calculator selector to load
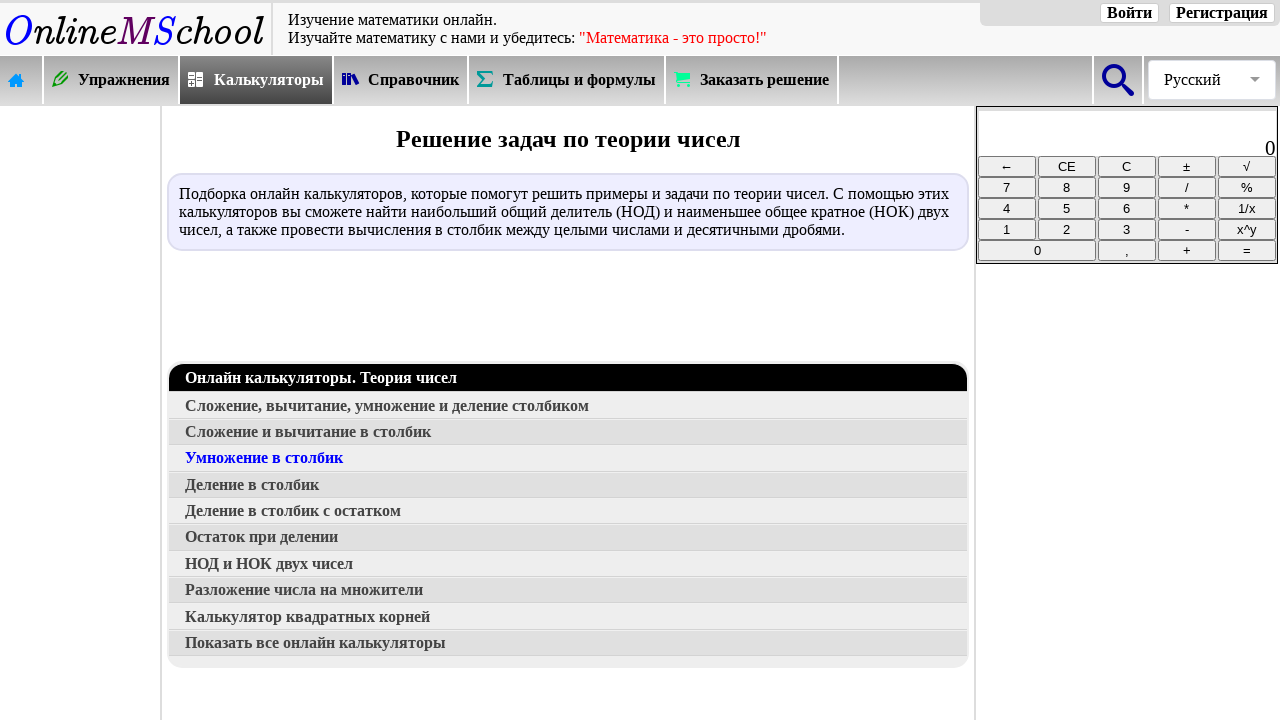

Clicked on column division calculator at (568, 485) on xpath=//*[@id="oms_center_block"]/div[4]/a[5]
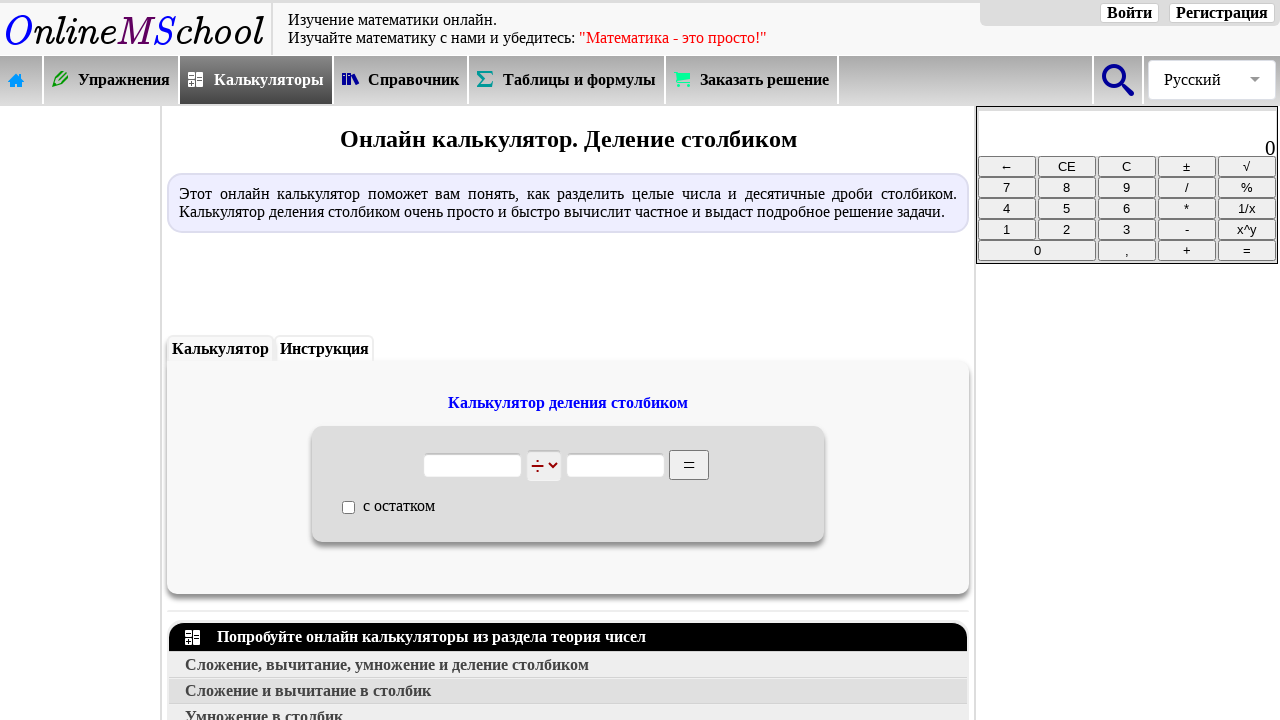

Waited for dividend input field to load
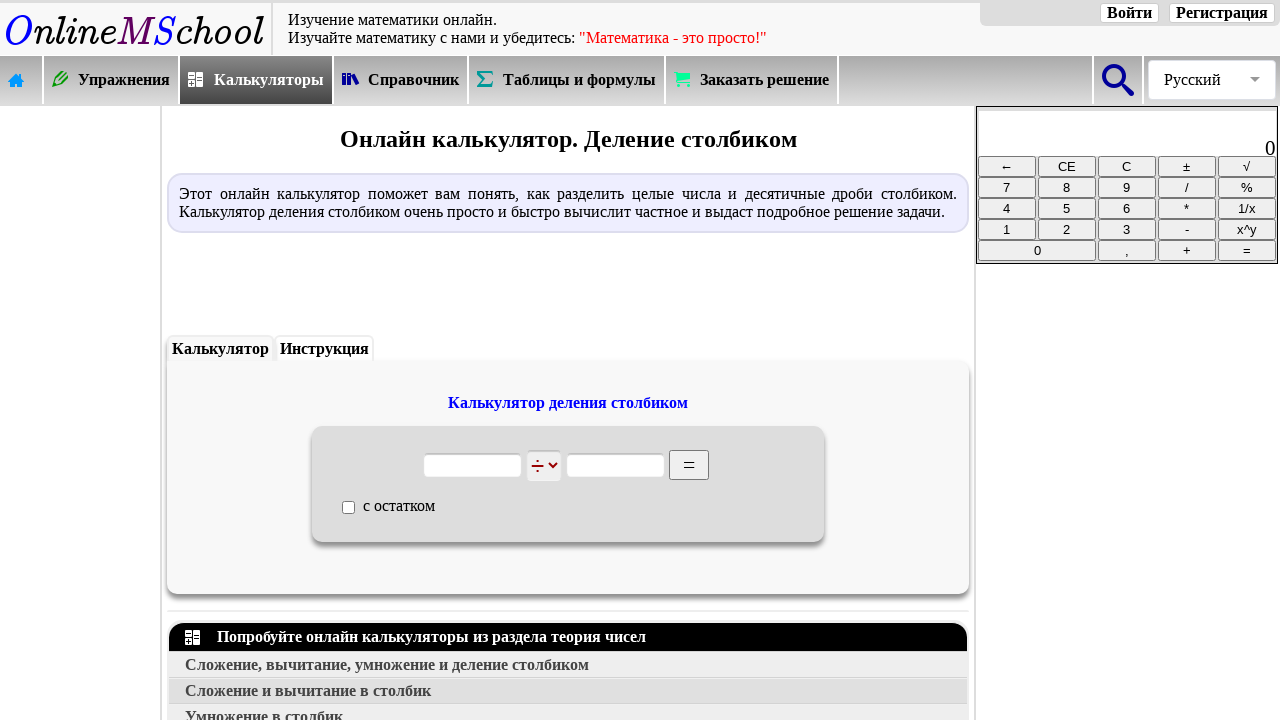

Entered dividend value 6 on #oms_c1
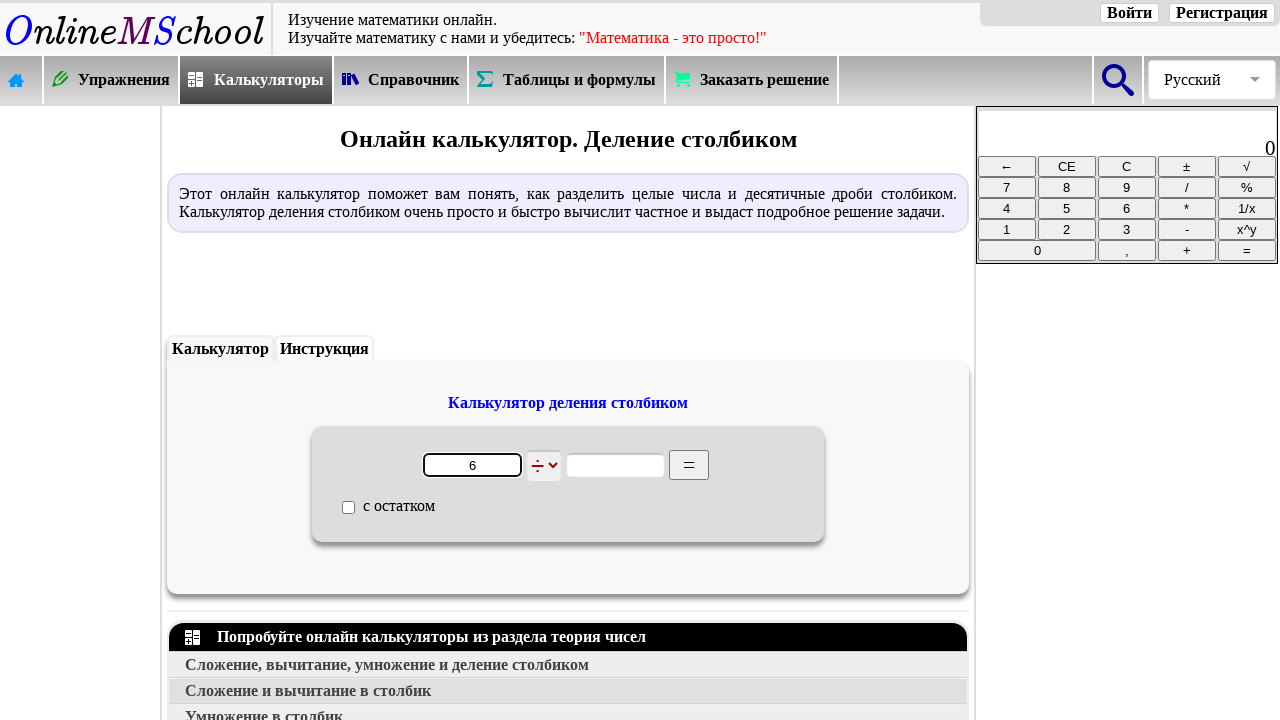

Waited for divisor input field to load
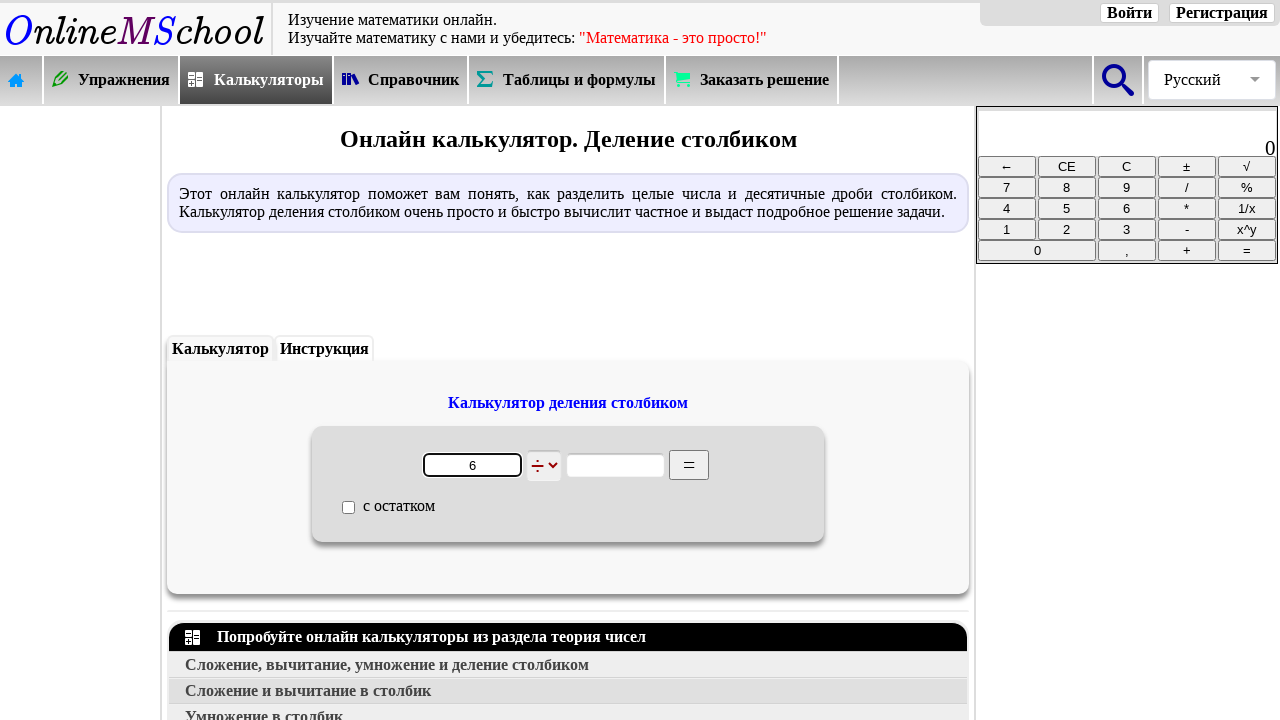

Entered divisor value 2 on #oms_c2
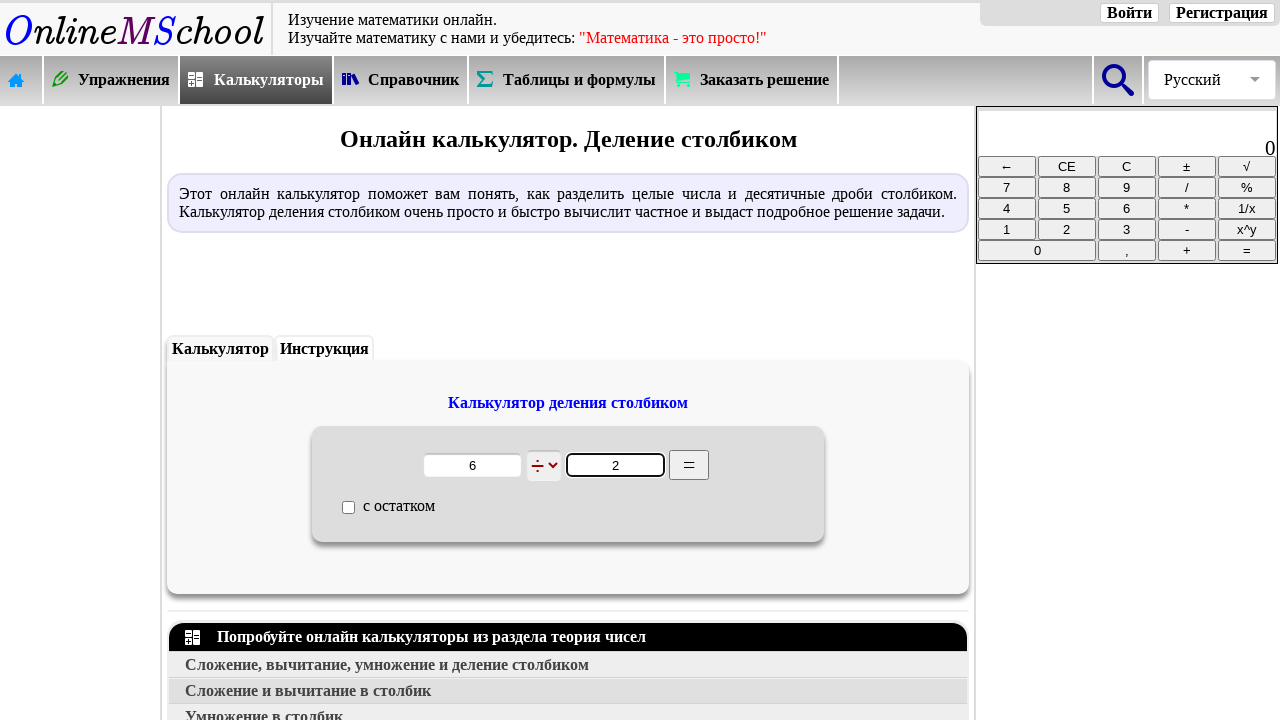

Waited for calculate button to load
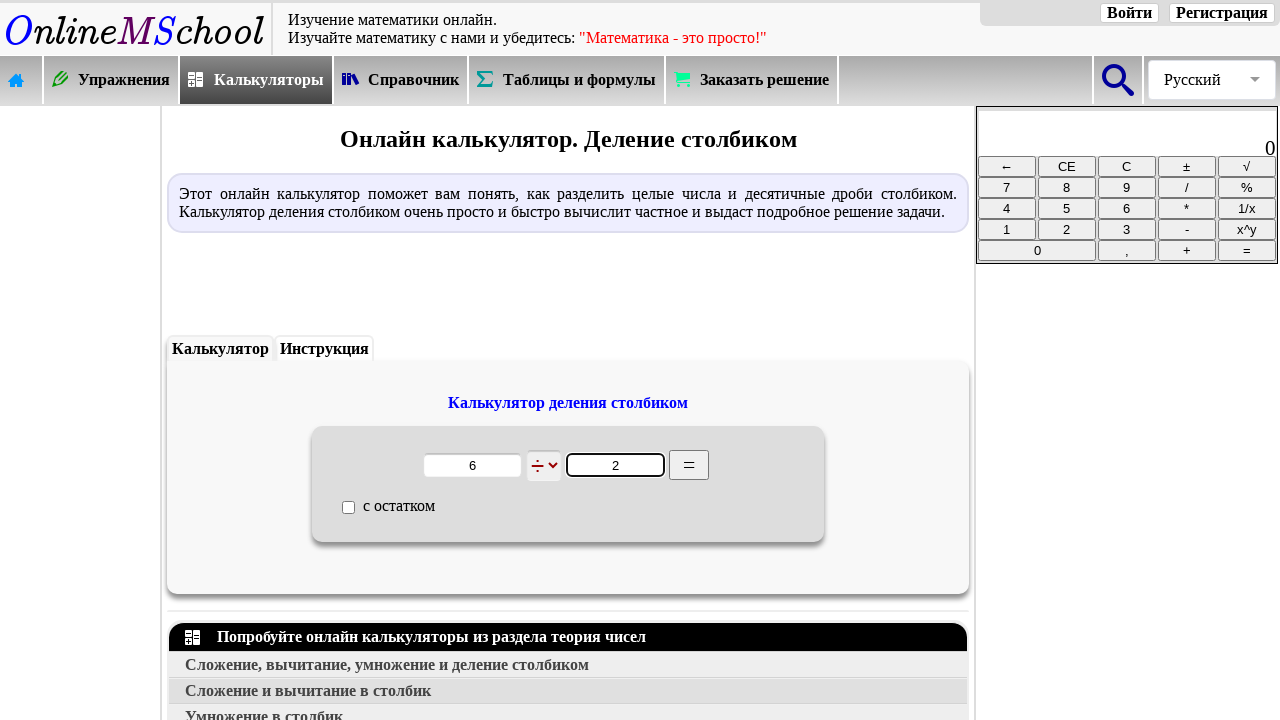

Clicked calculate button at (689, 465) on #oms_nabor
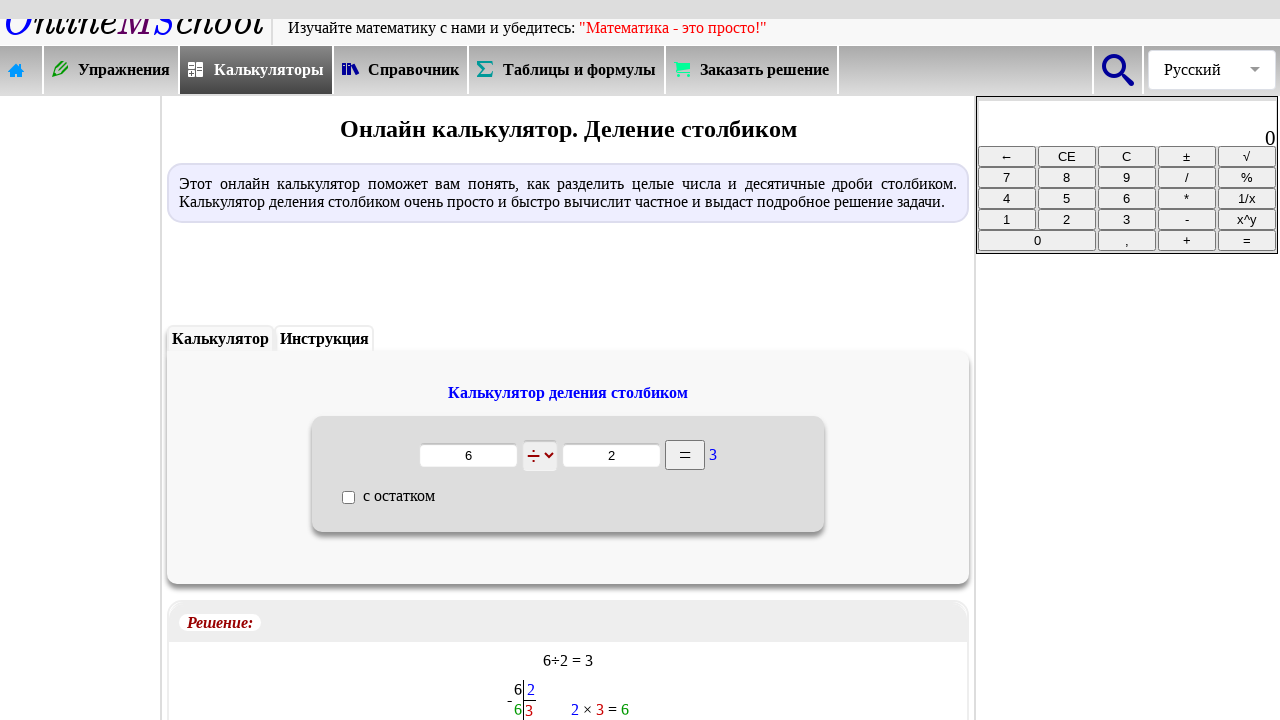

Waited for result to appear and verified division of 6 by 2 equals 3
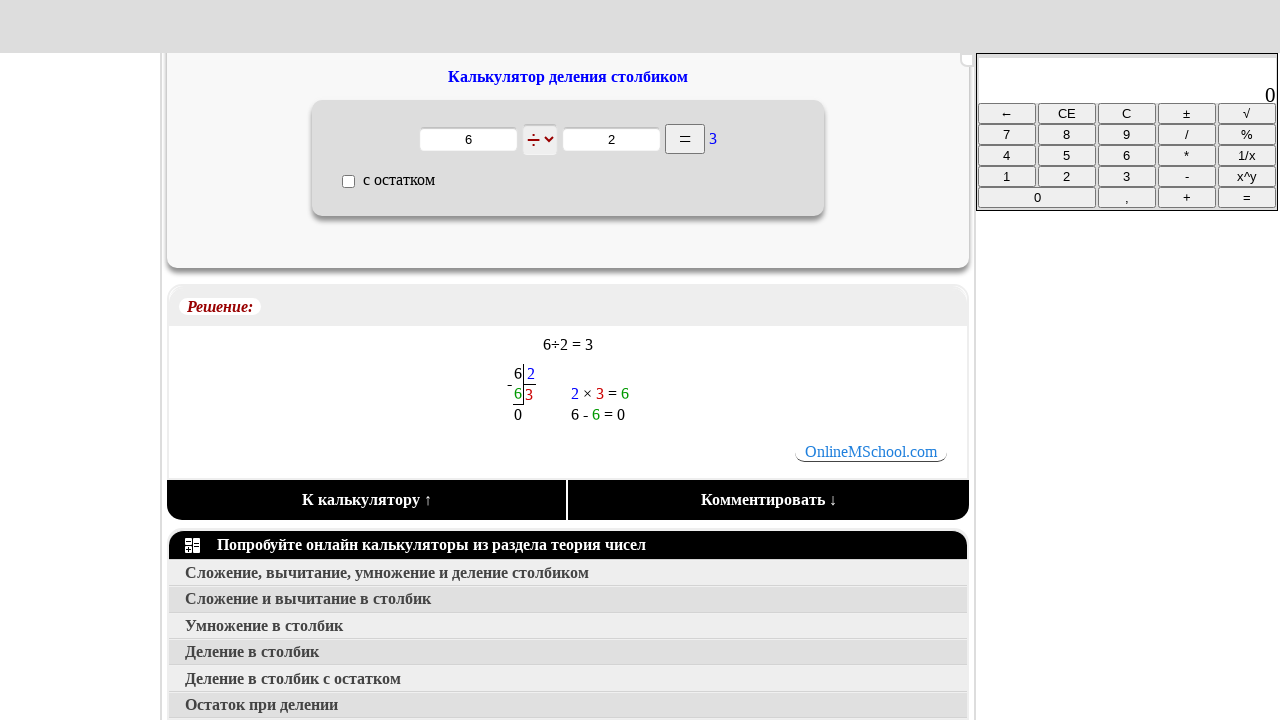

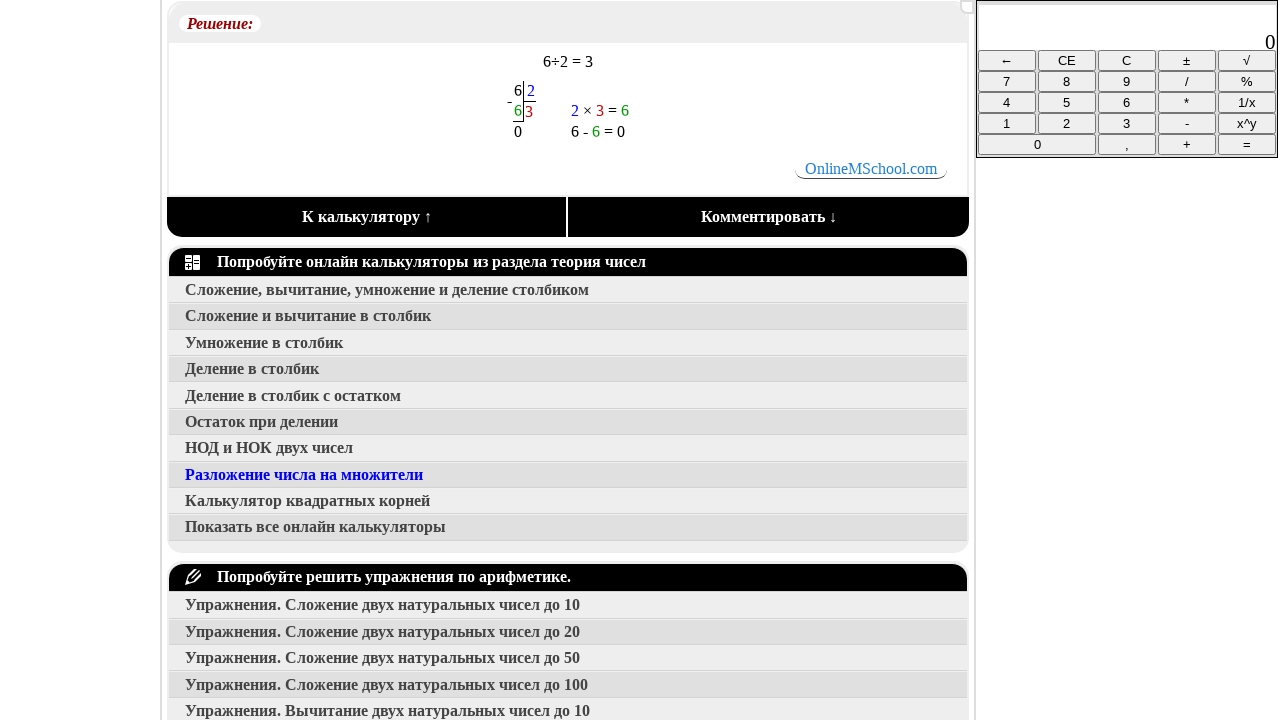